Navigates to Browse Languages menu and verifies the table headers are displayed correctly.

Starting URL: https://www.99-bottles-of-beer.net

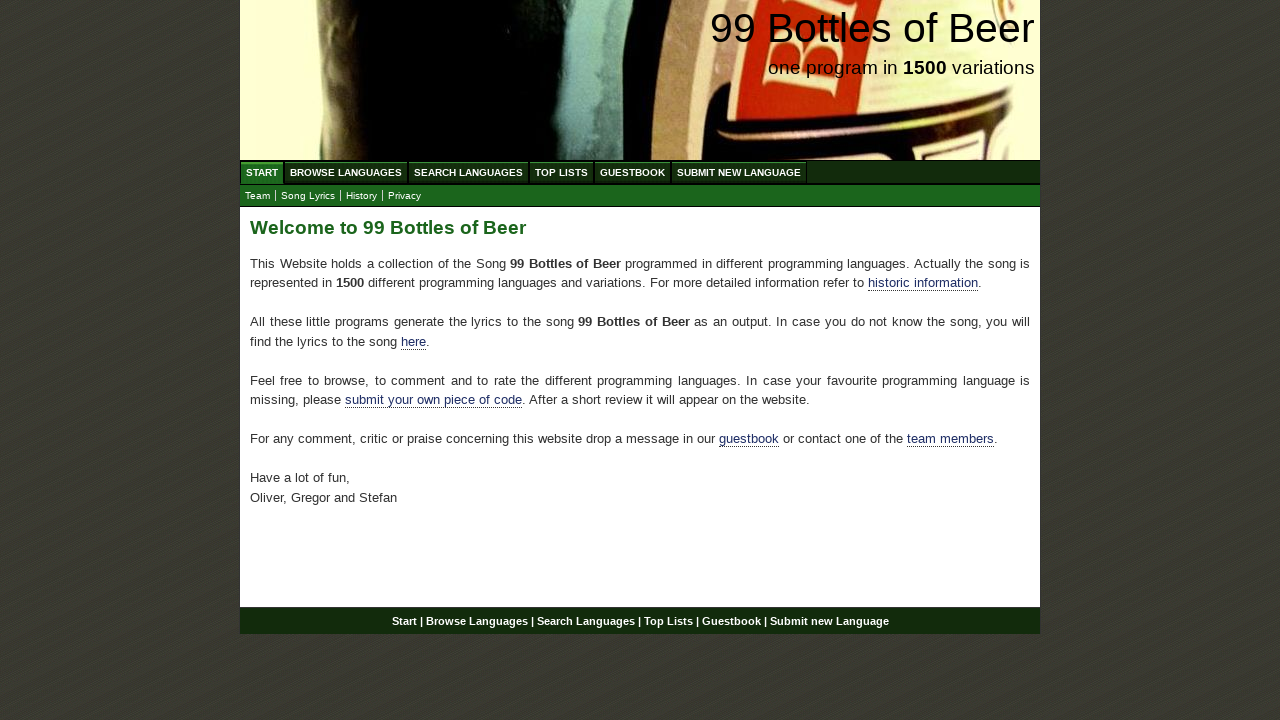

Clicked on Browse Languages menu at (346, 172) on xpath=//ul[@id='menu']/li/a[@href='/abc.html']
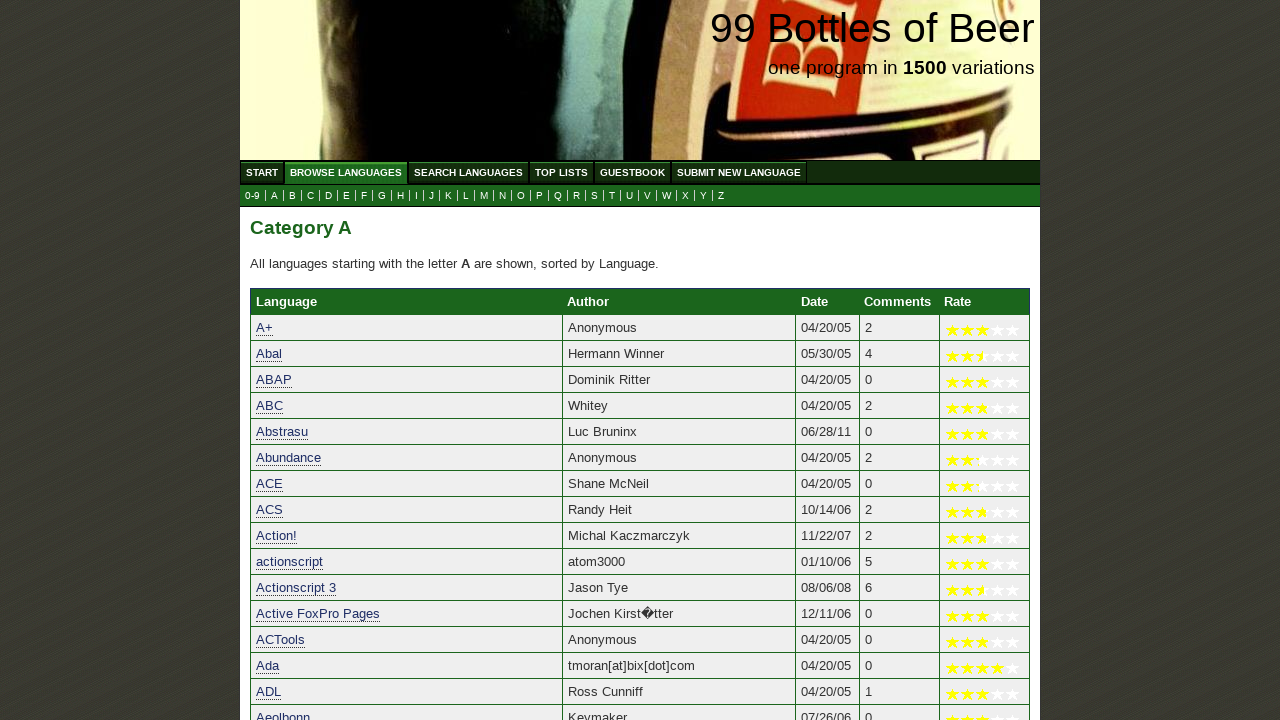

Category table header row loaded
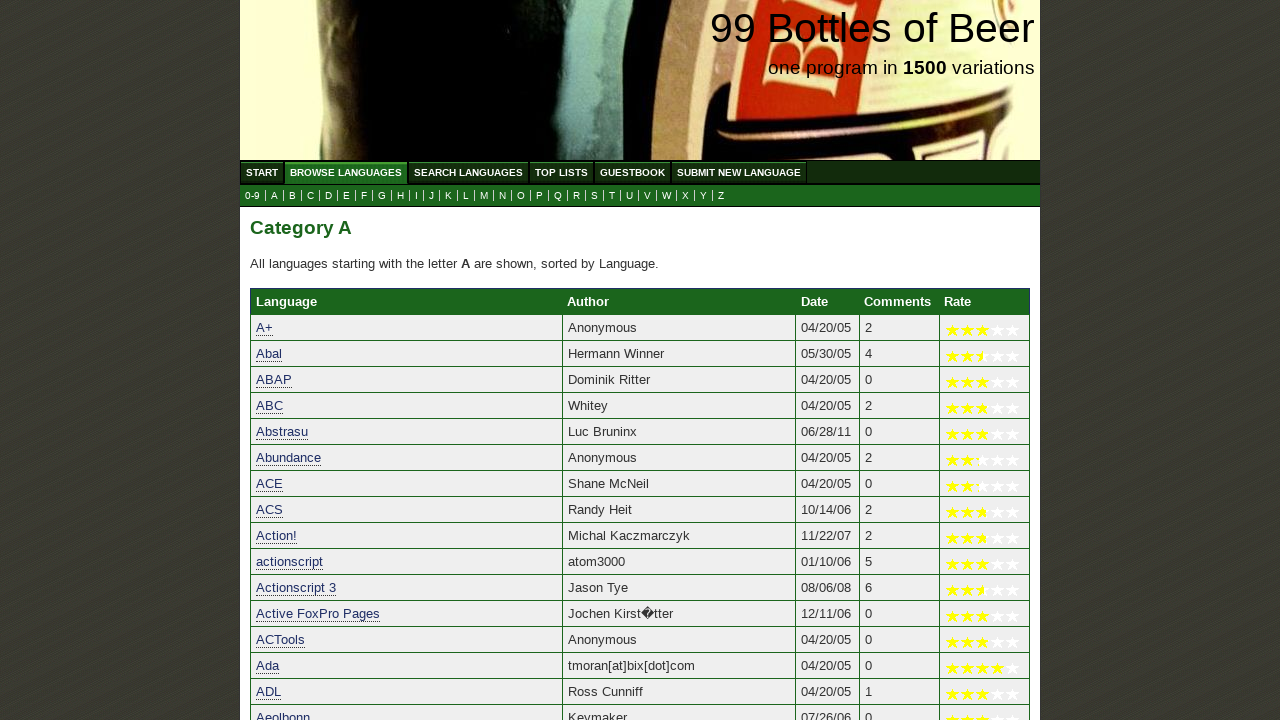

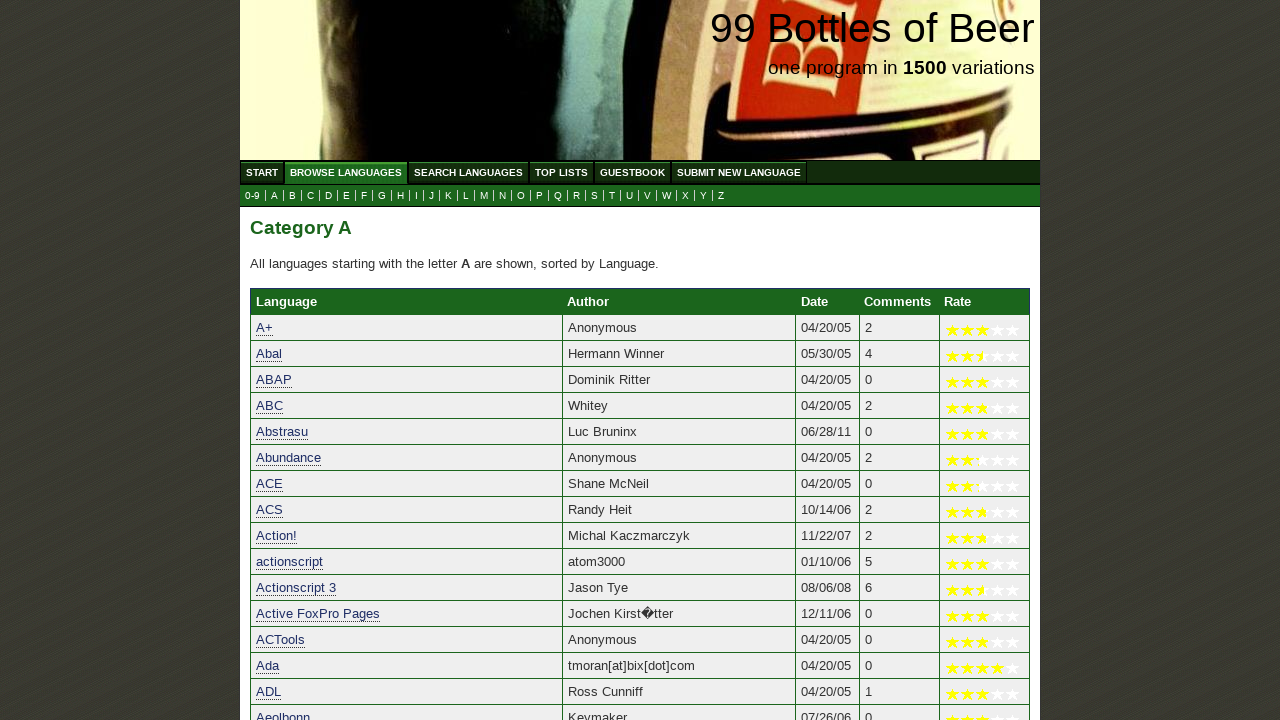